Tests dynamic click button functionality by clicking a button and verifying the success message appears

Starting URL: https://demoqa.com/buttons

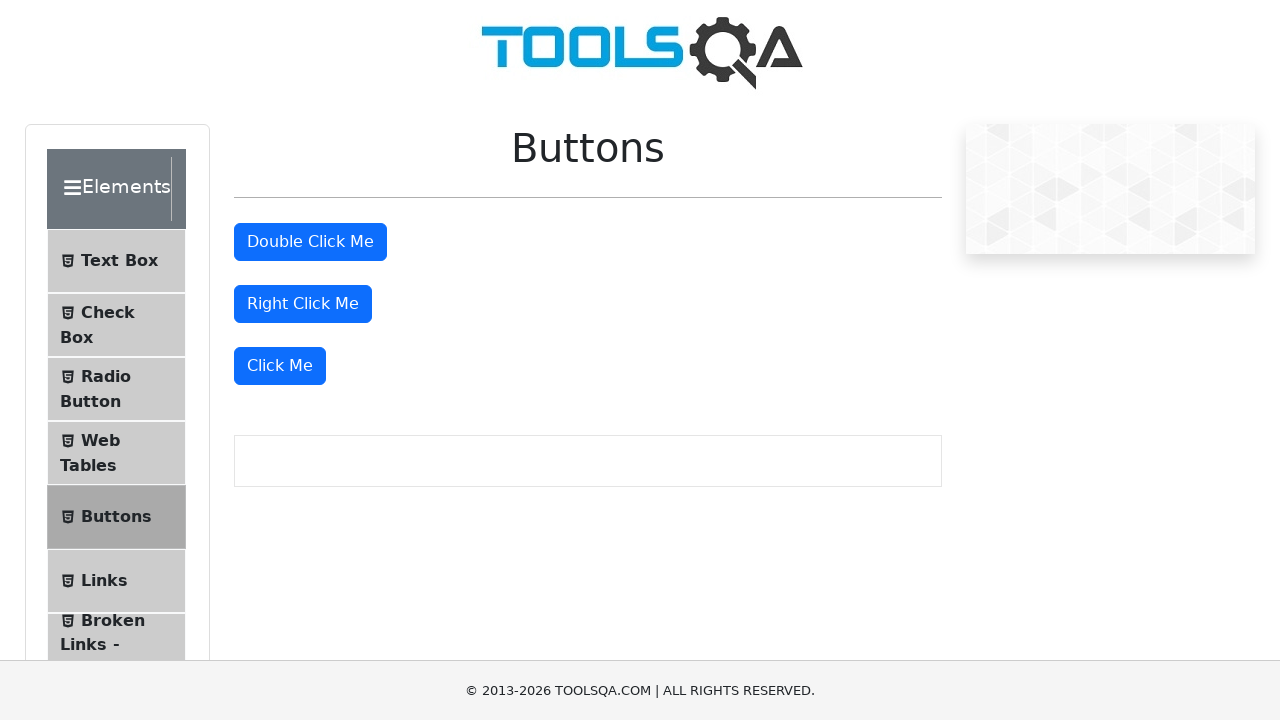

Clicked the dynamic 'Click Me' button at (280, 366) on button:has-text('Click Me'):not(:has-text('Double')):not(:has-text('Right'))
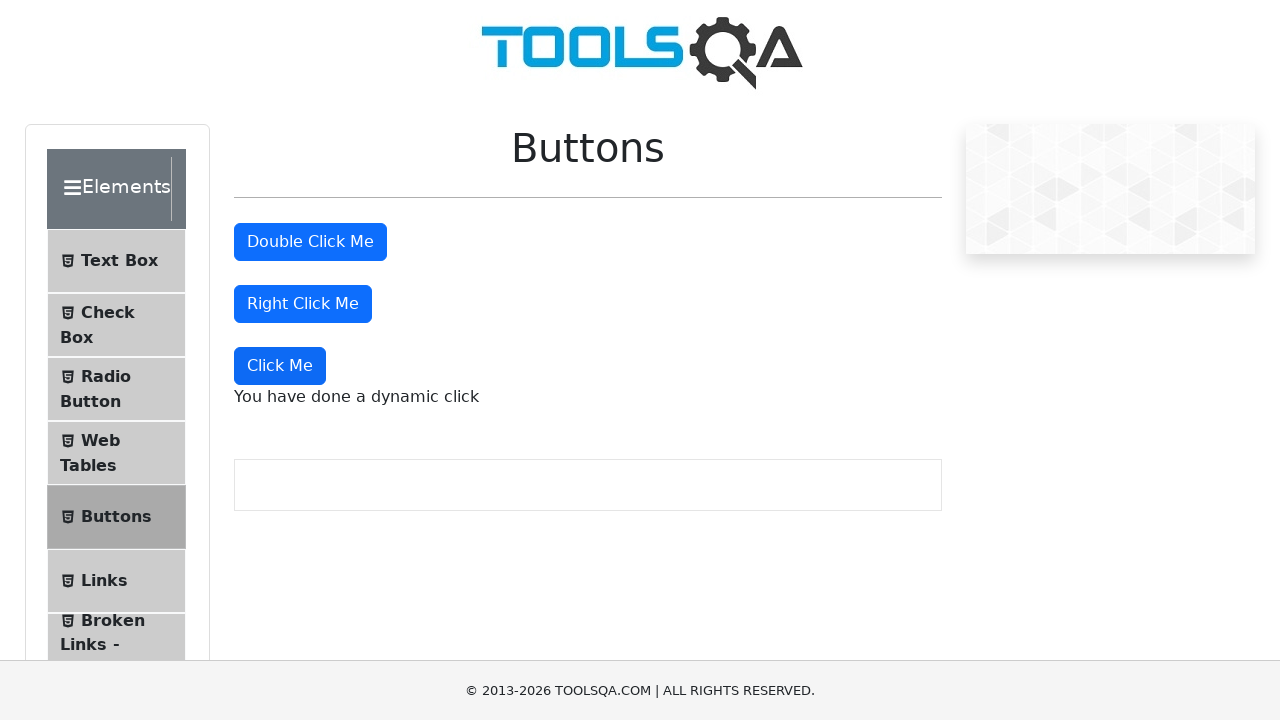

Waited for dynamic click message to appear
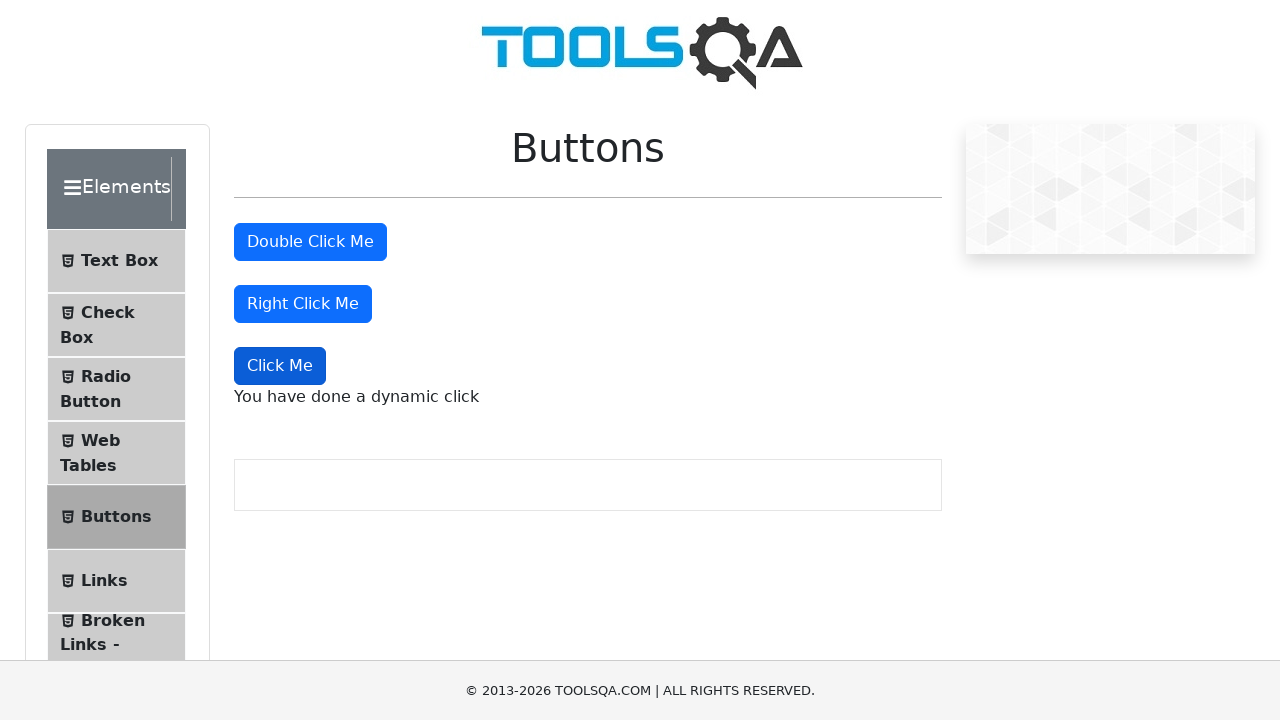

Verified success message displays 'You have done a dynamic click'
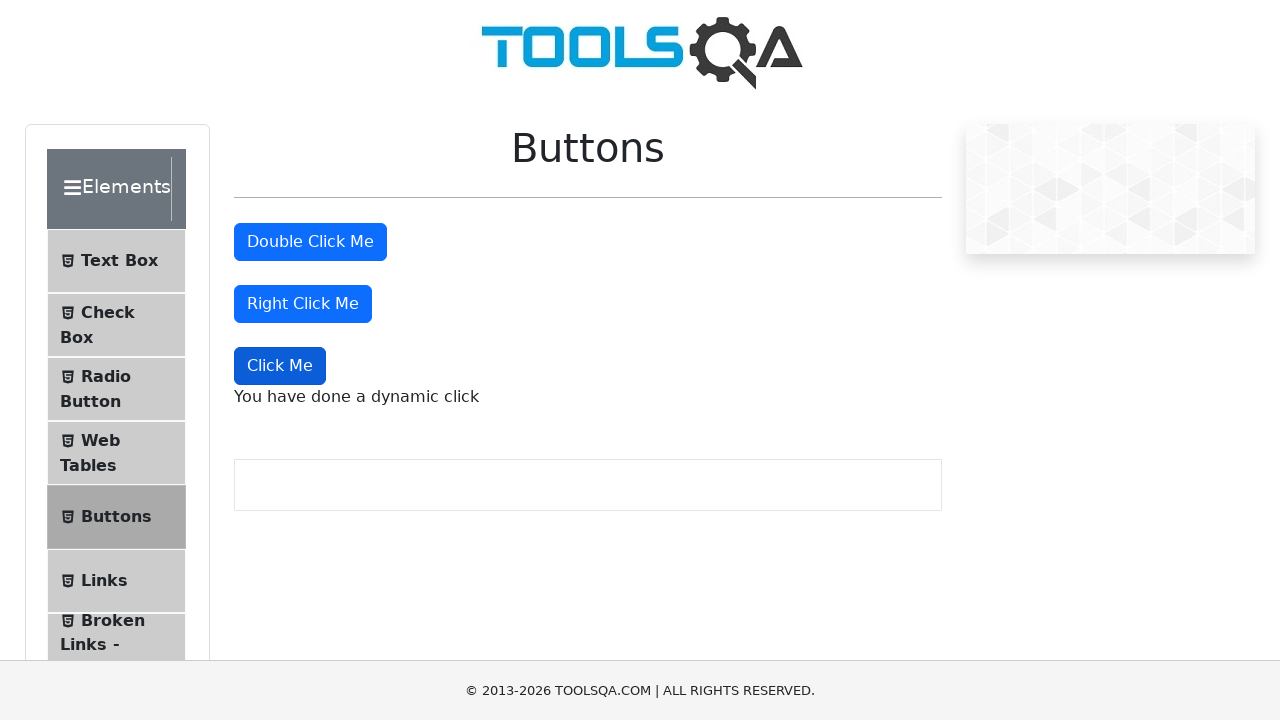

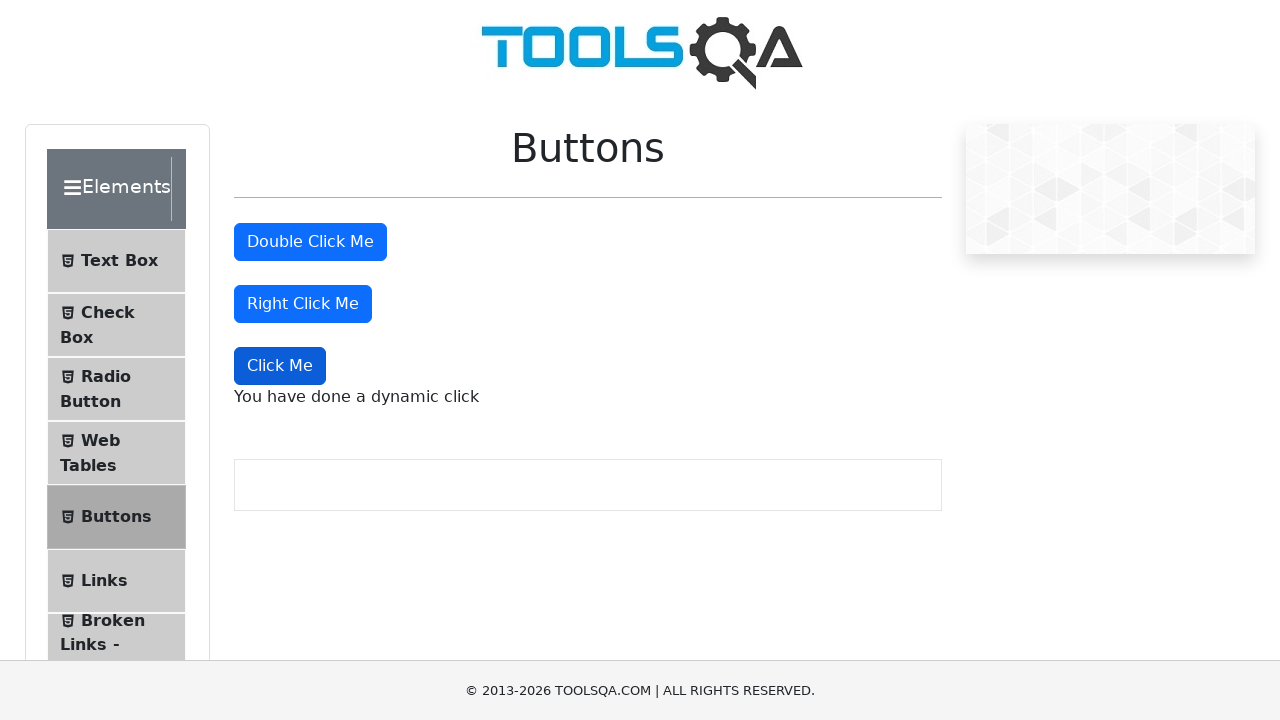